Tests clicking a button with a dynamic ID multiple times on the UI Testing Playground to verify that elements with changing IDs can still be located by their text content.

Starting URL: http://uitestingplayground.com/dynamicid

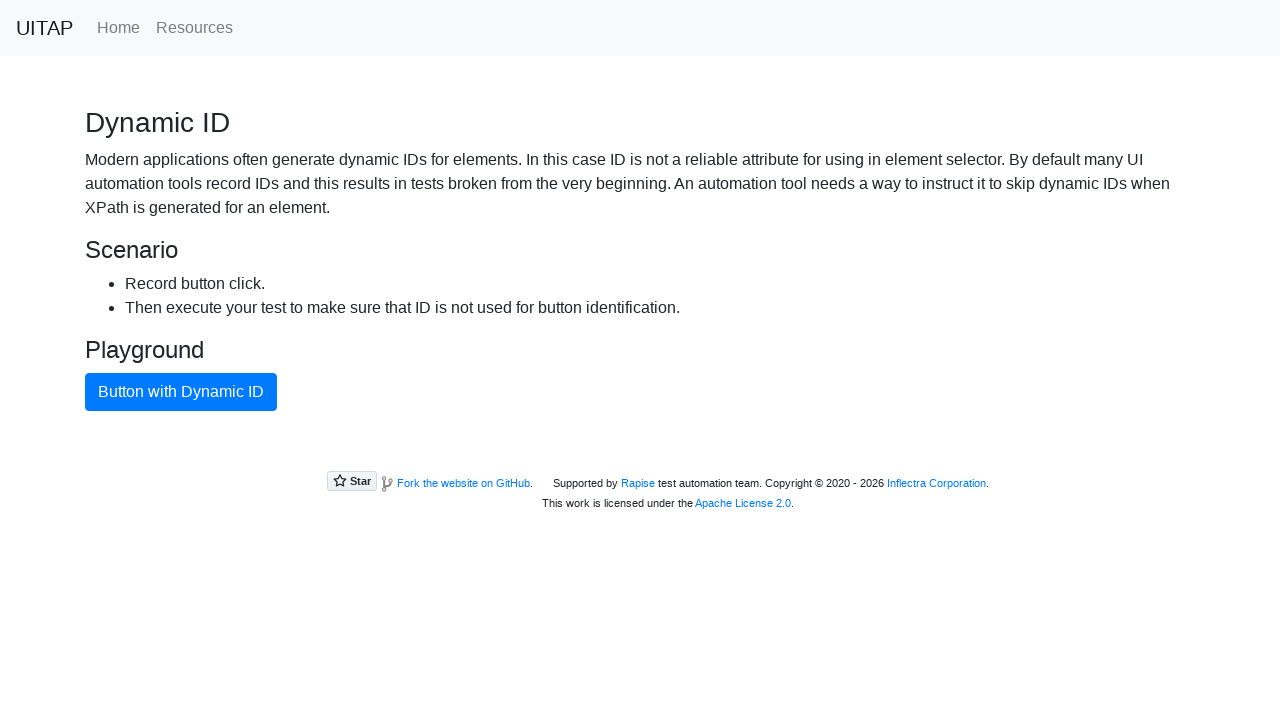

Clicked button with dynamic ID (first click) at (181, 392) on xpath=//button[text()='Button with Dynamic ID']
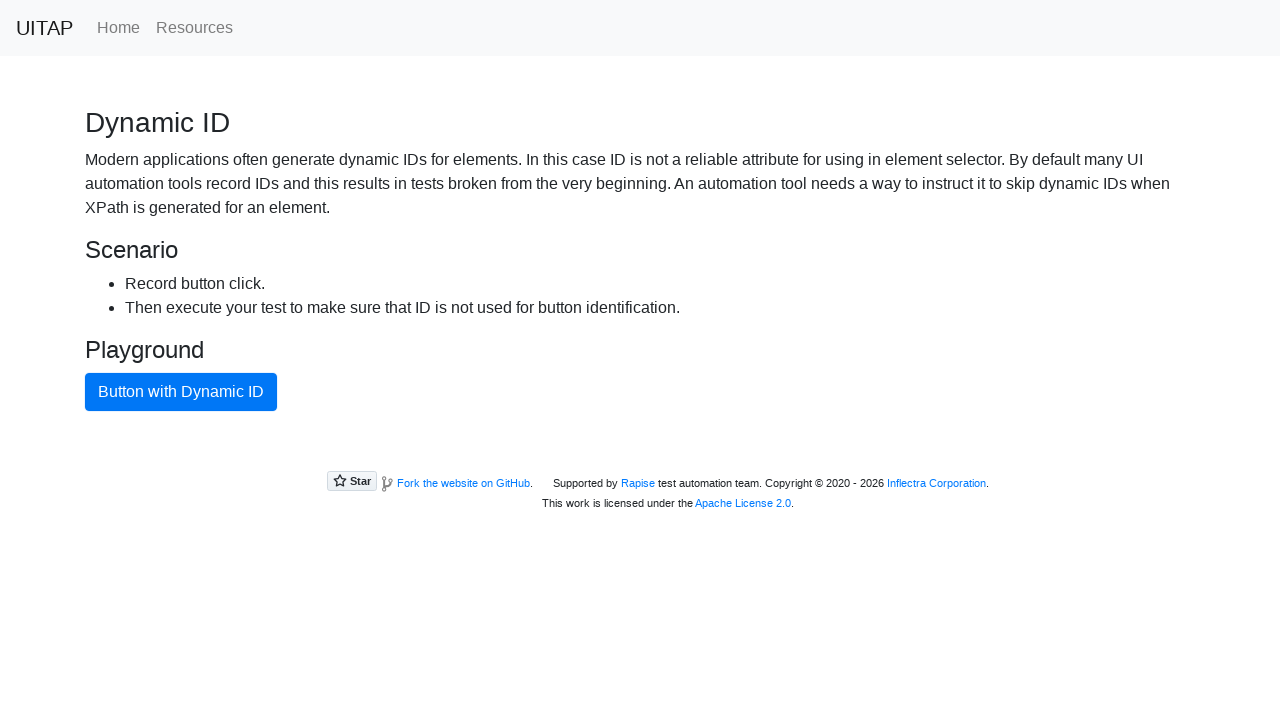

Clicked button with dynamic ID again at (181, 392) on xpath=//button[text()='Button with Dynamic ID']
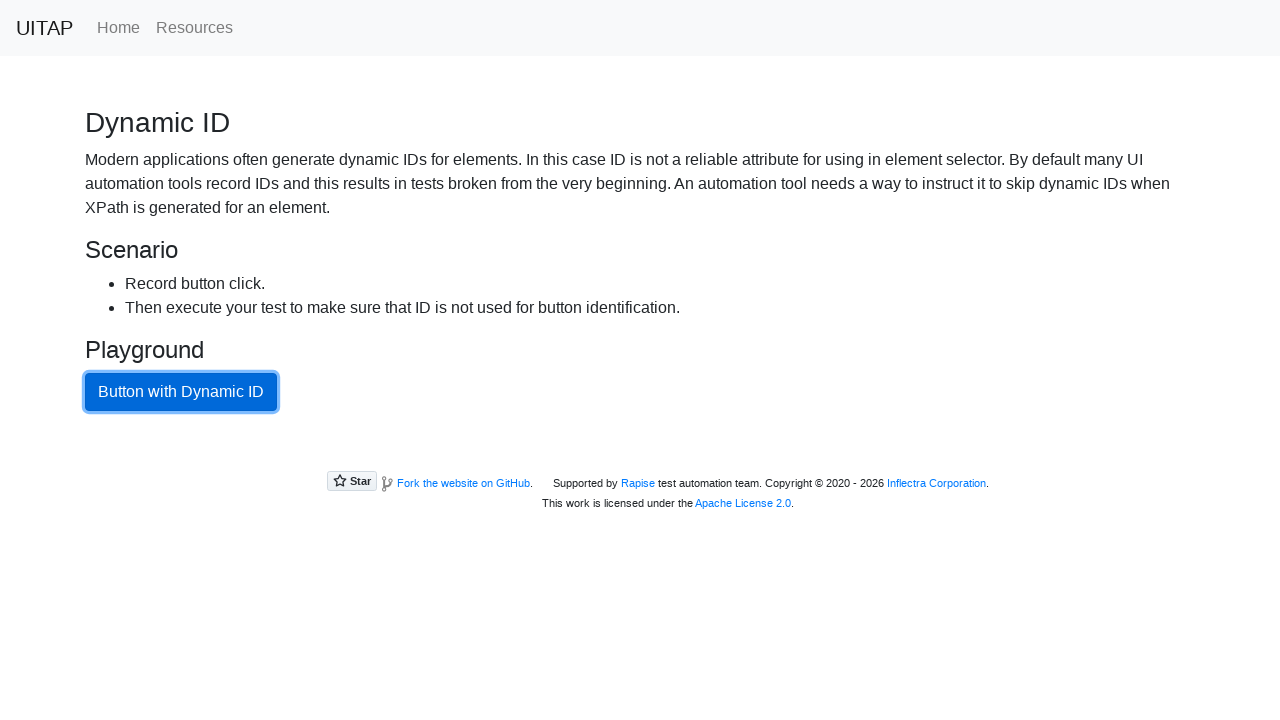

Clicked button with dynamic ID again at (181, 392) on xpath=//button[text()='Button with Dynamic ID']
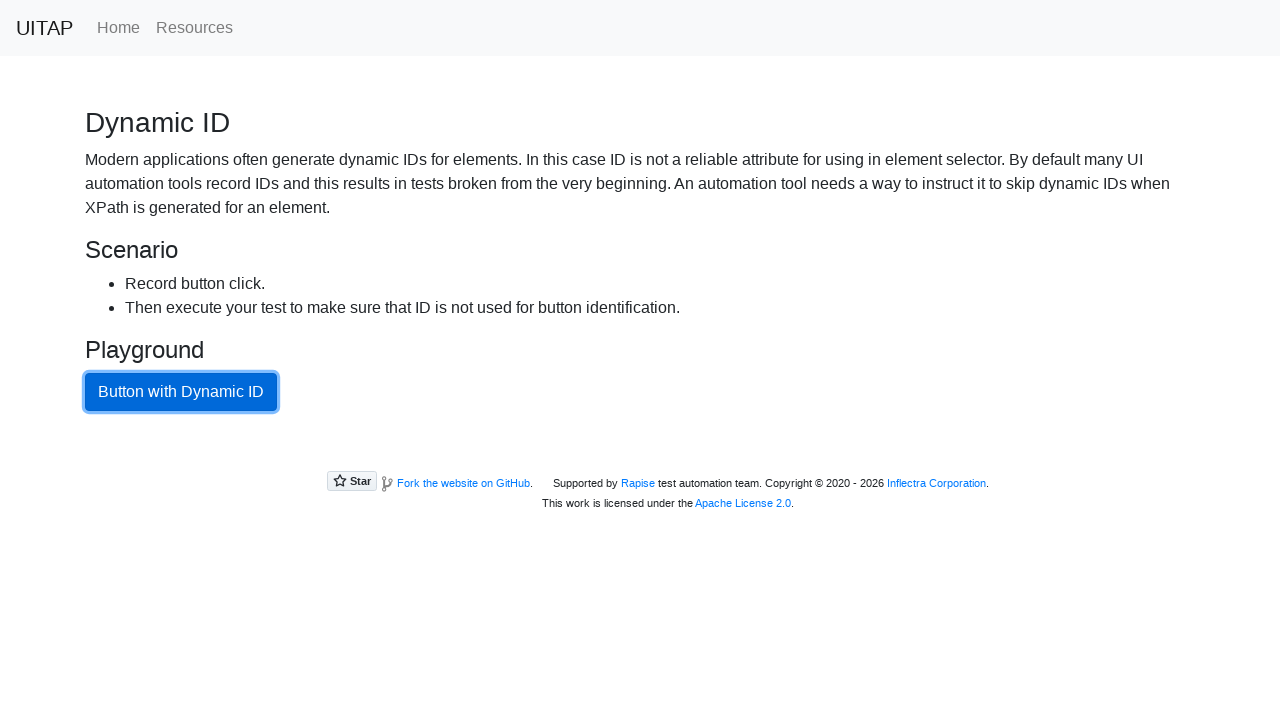

Clicked button with dynamic ID again at (181, 392) on xpath=//button[text()='Button with Dynamic ID']
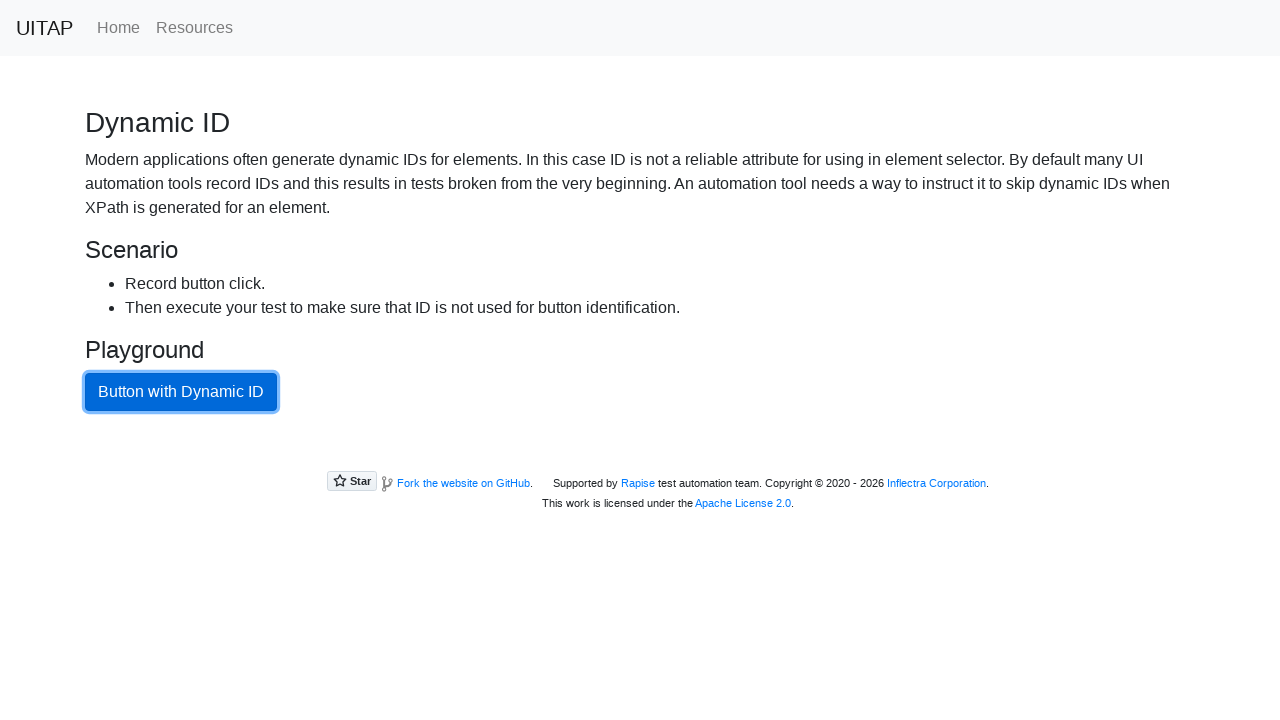

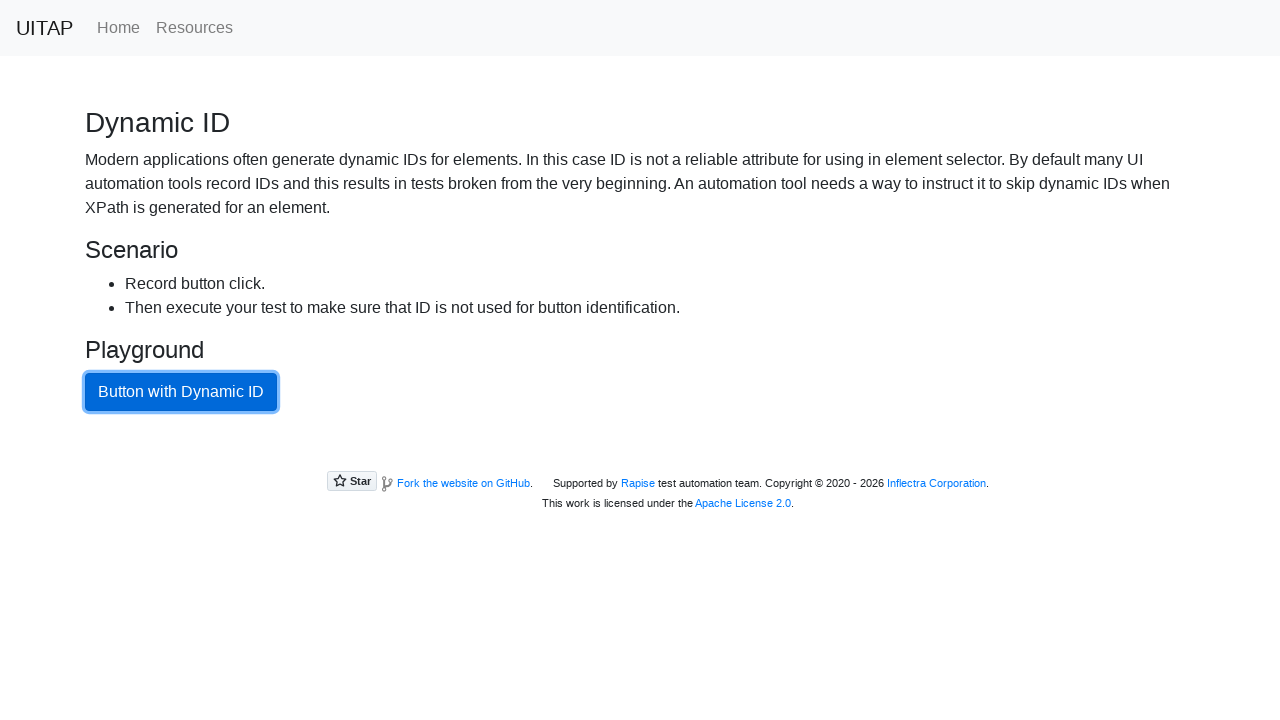